Tests radio button interaction on DemoQA by clicking the "Yes" radio button and verifying its attributes

Starting URL: https://demoqa.com/radio-button

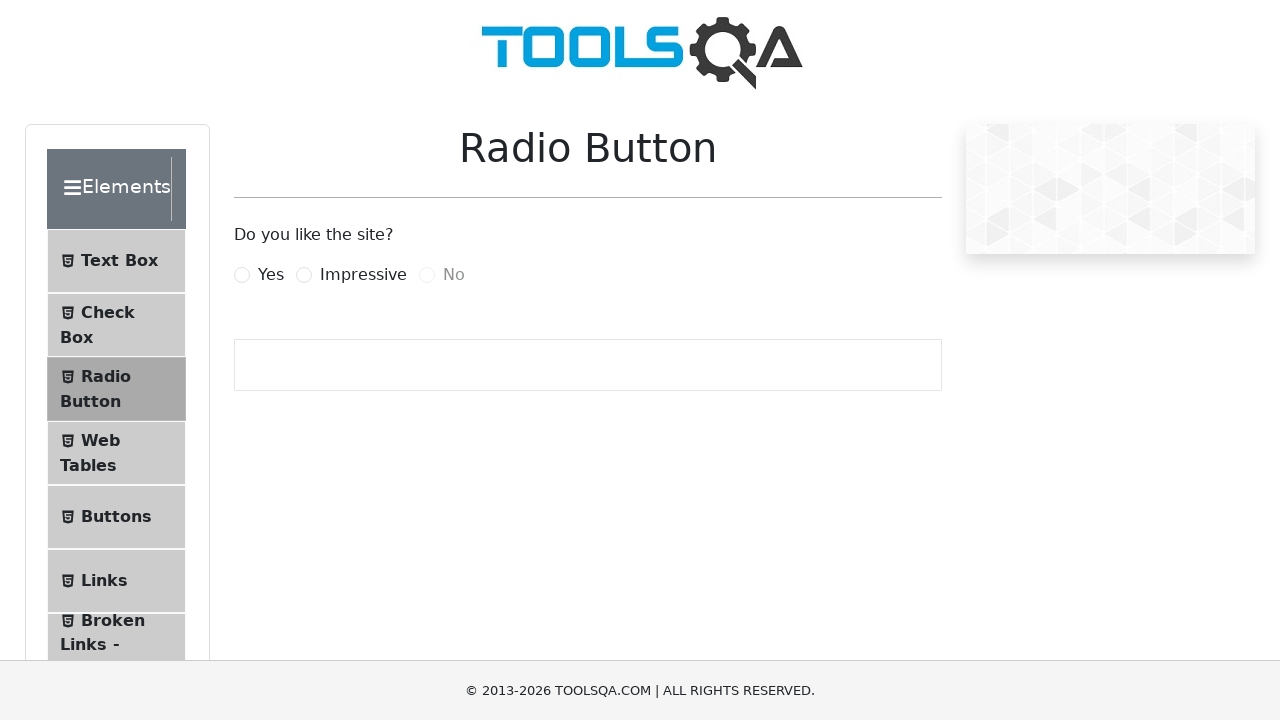

Waited for 'Yes' radio button to be present
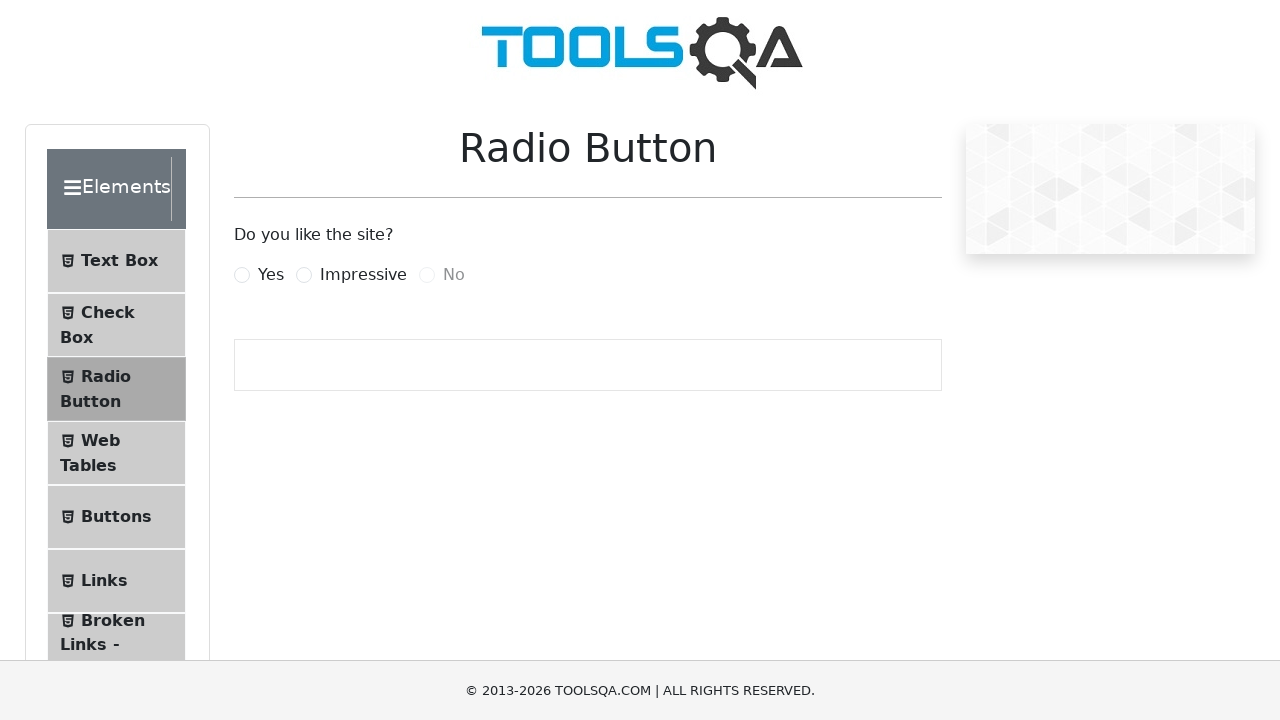

Located the 'Yes' radio button element
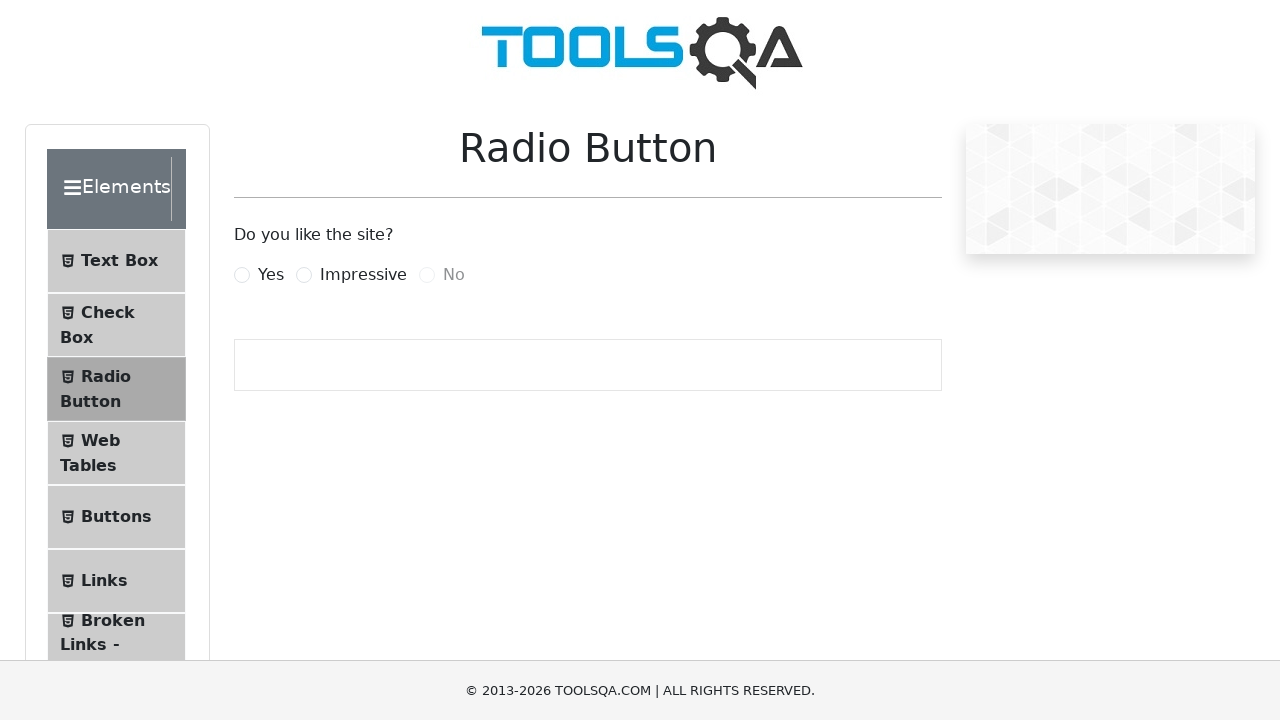

Retrieved 'type' attribute from 'Yes' radio button
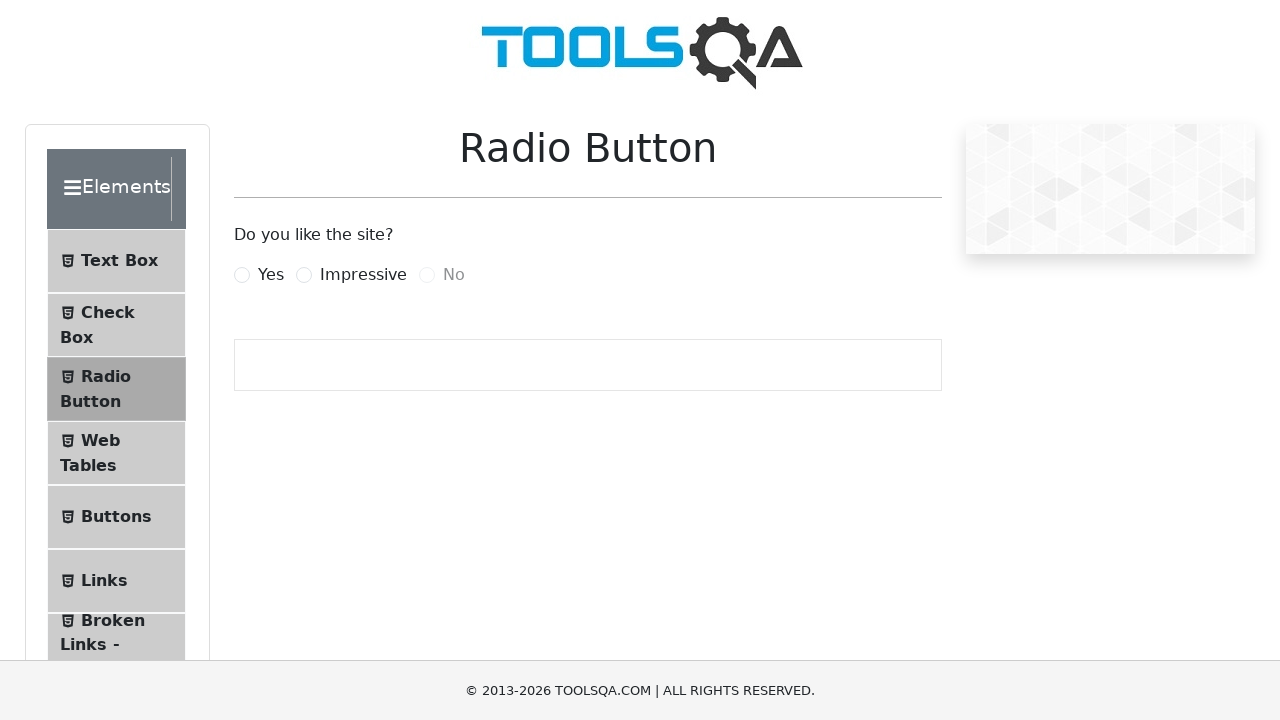

Retrieved 'name' attribute from 'Yes' radio button
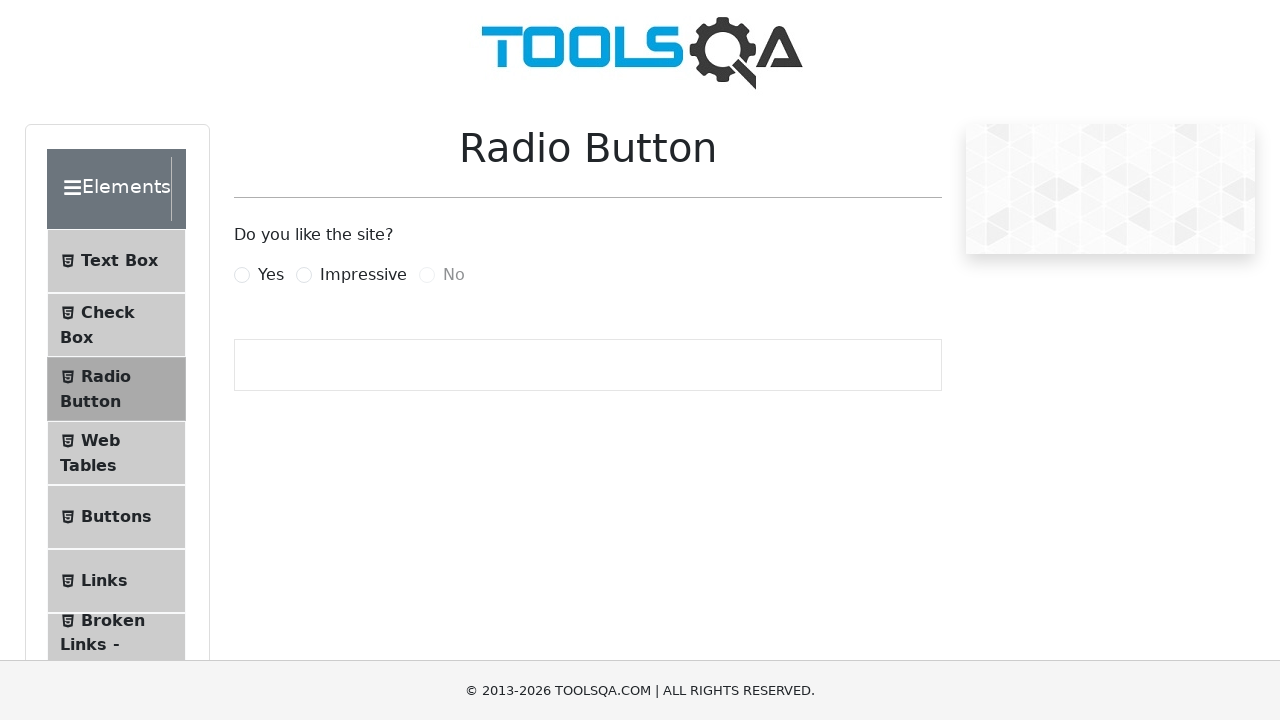

Clicked the 'Yes' radio button label at (271, 275) on xpath=//label[.='Yes']
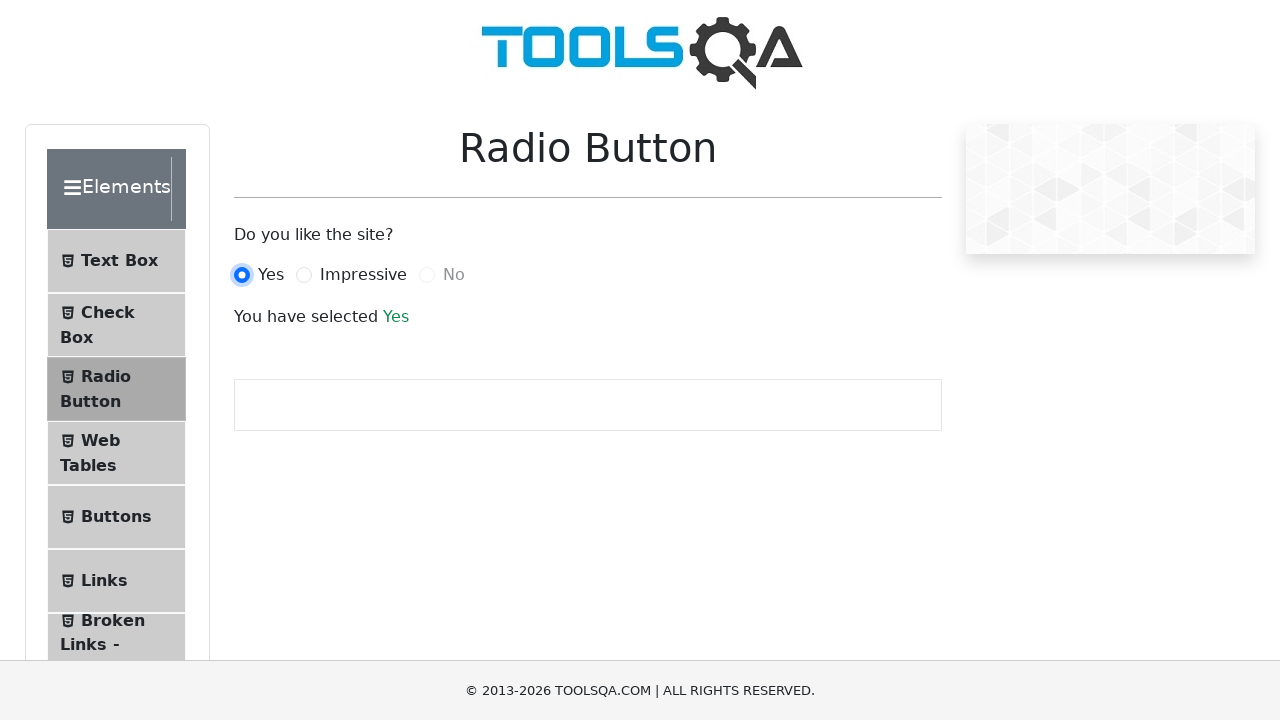

Waited for success message to appear after selecting 'Yes' radio button
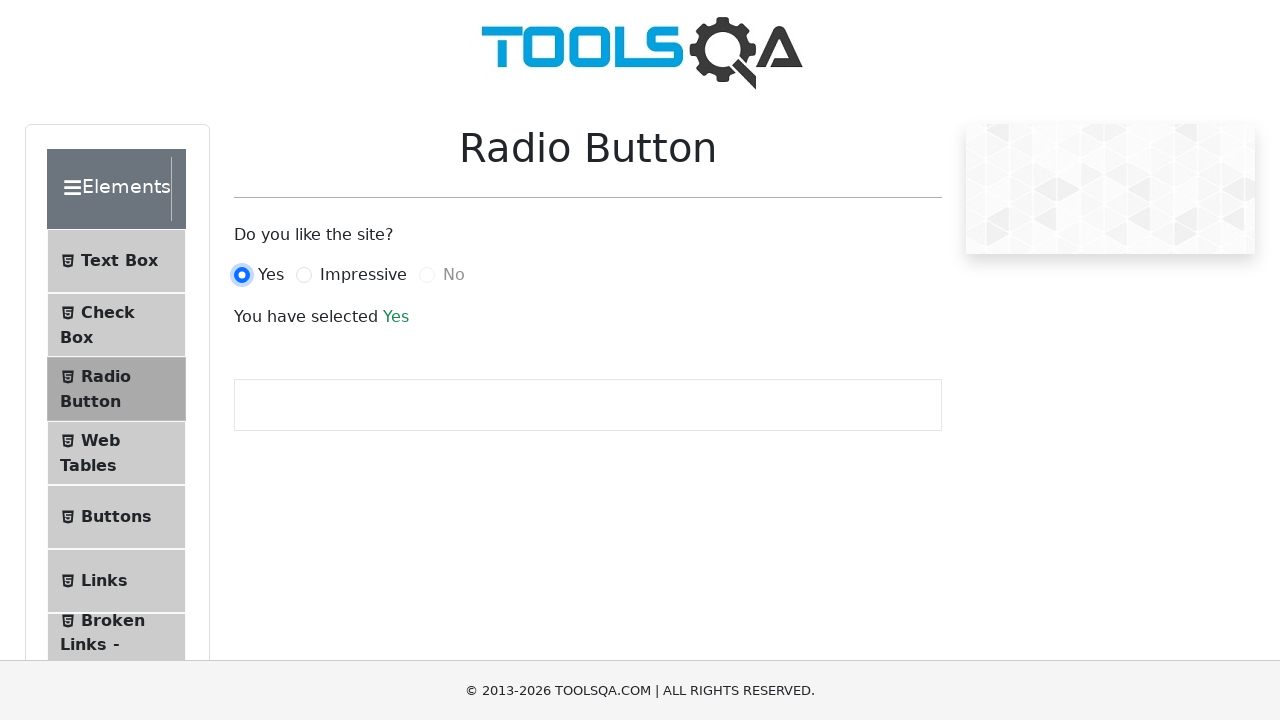

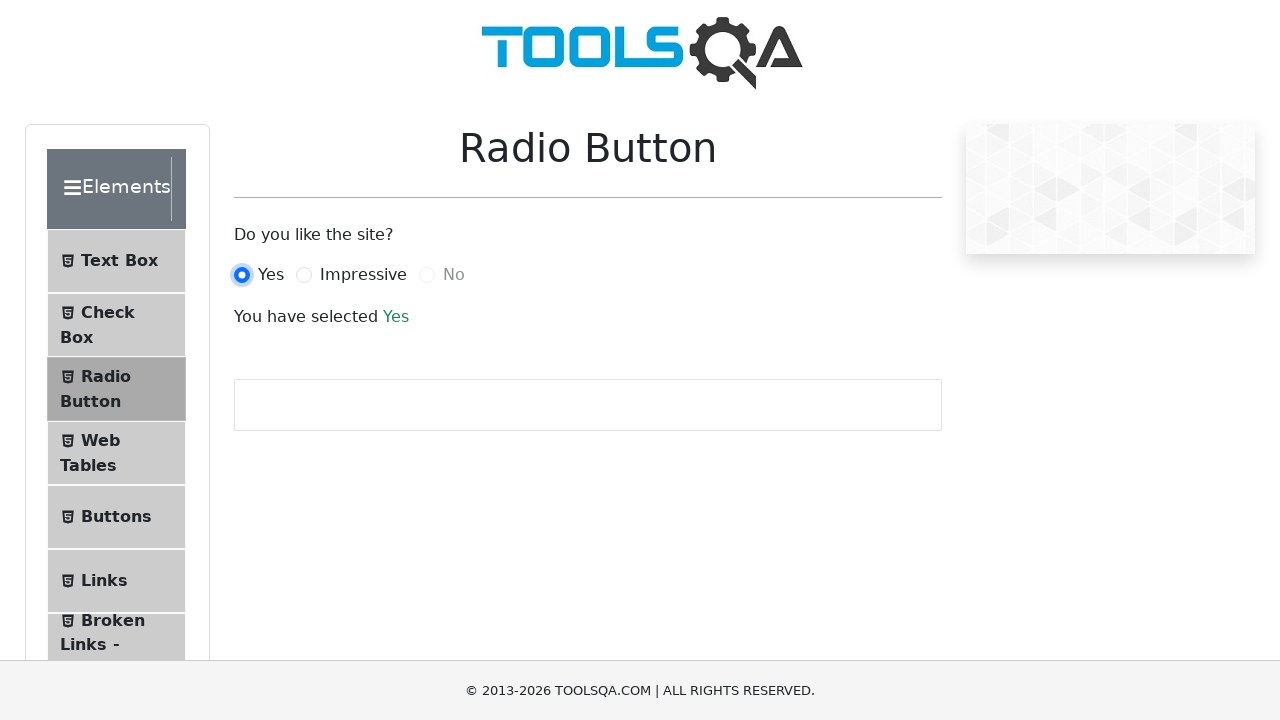